Tests CSS nth-child selectors by navigating to XKCD's color reference page and verifying that specific color names appear in expected table rows, then searches for specific colors within the table rows.

Starting URL: https://xkcd.com/color/rgb/

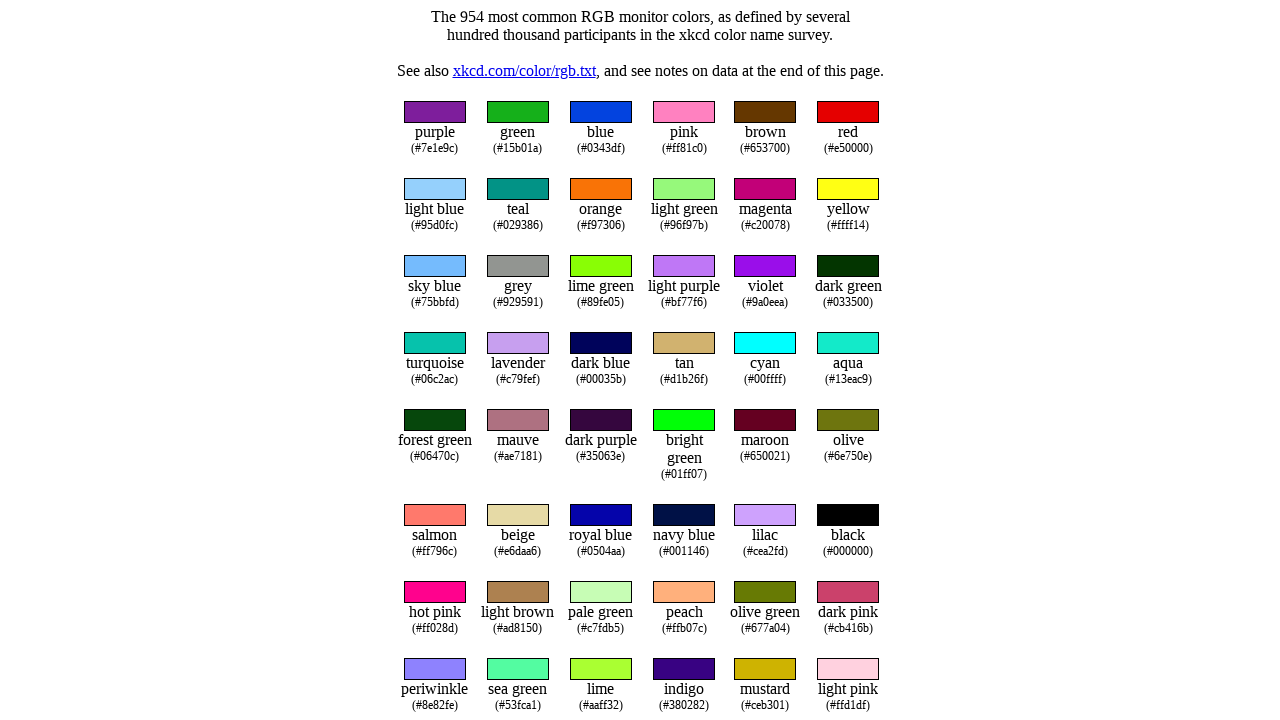

Waited for color table to be visible
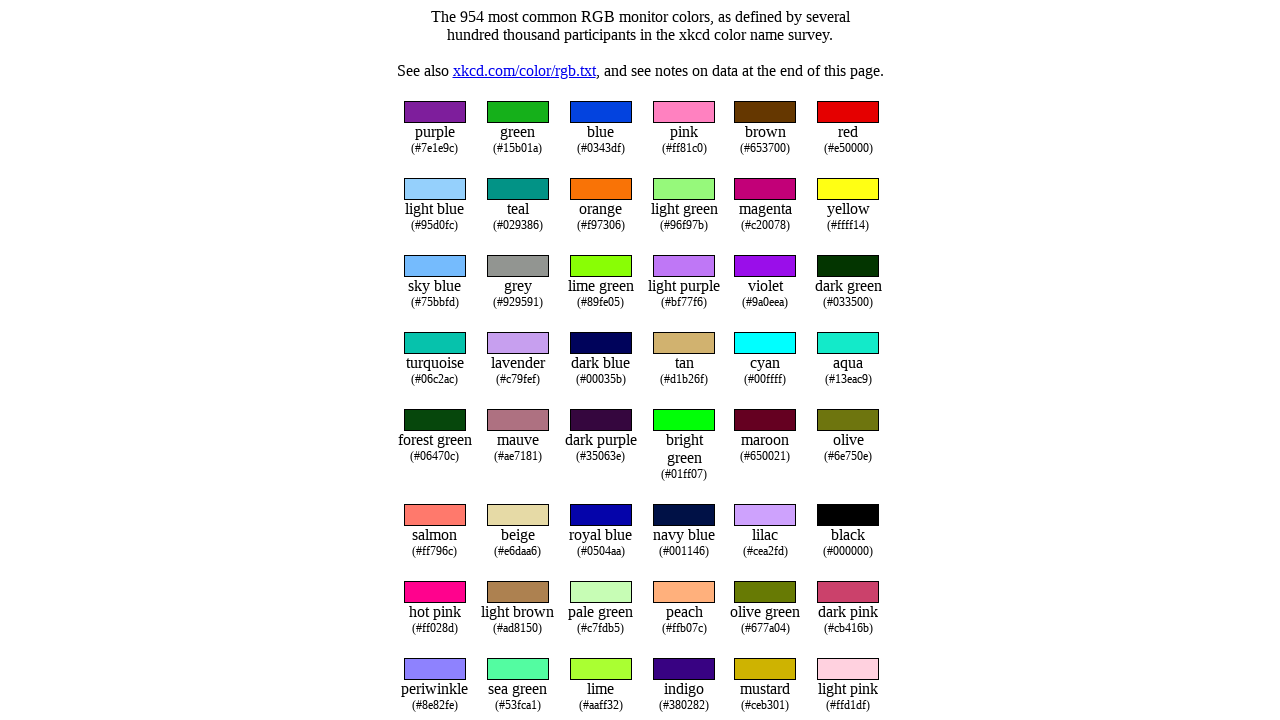

Verified 'teal' appears in row 2
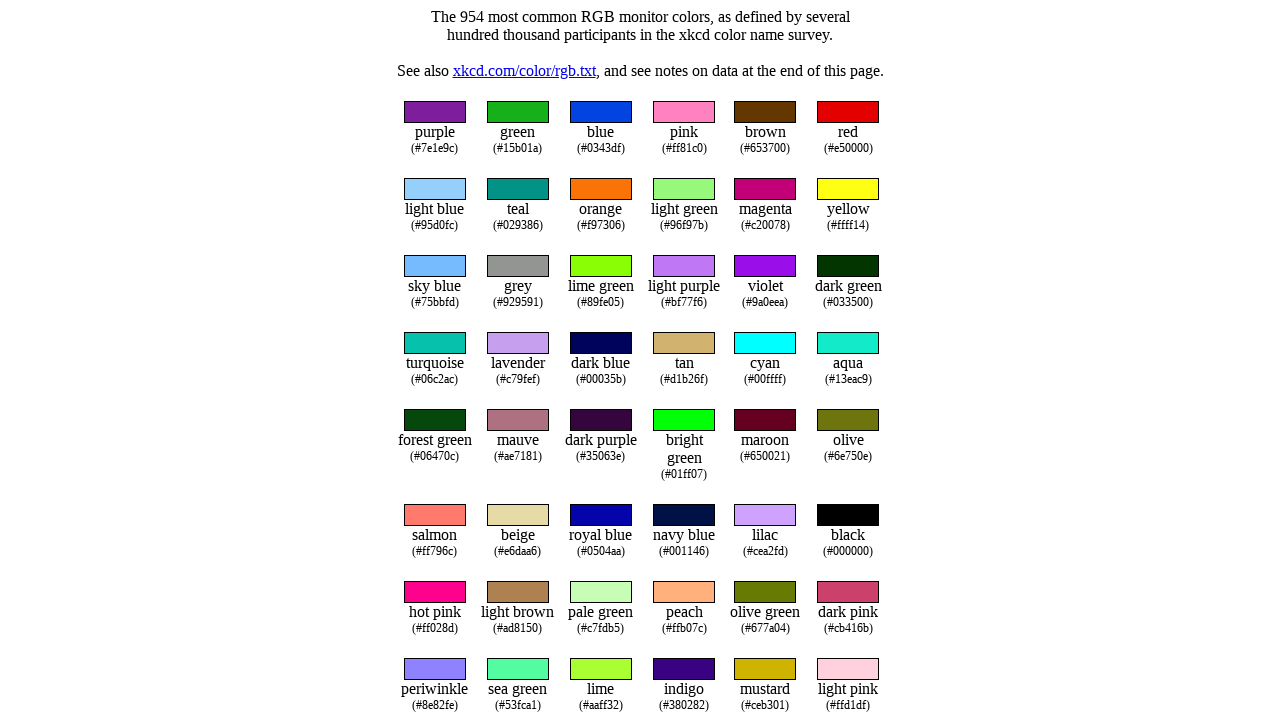

Verified 'aqua' appears in row 4
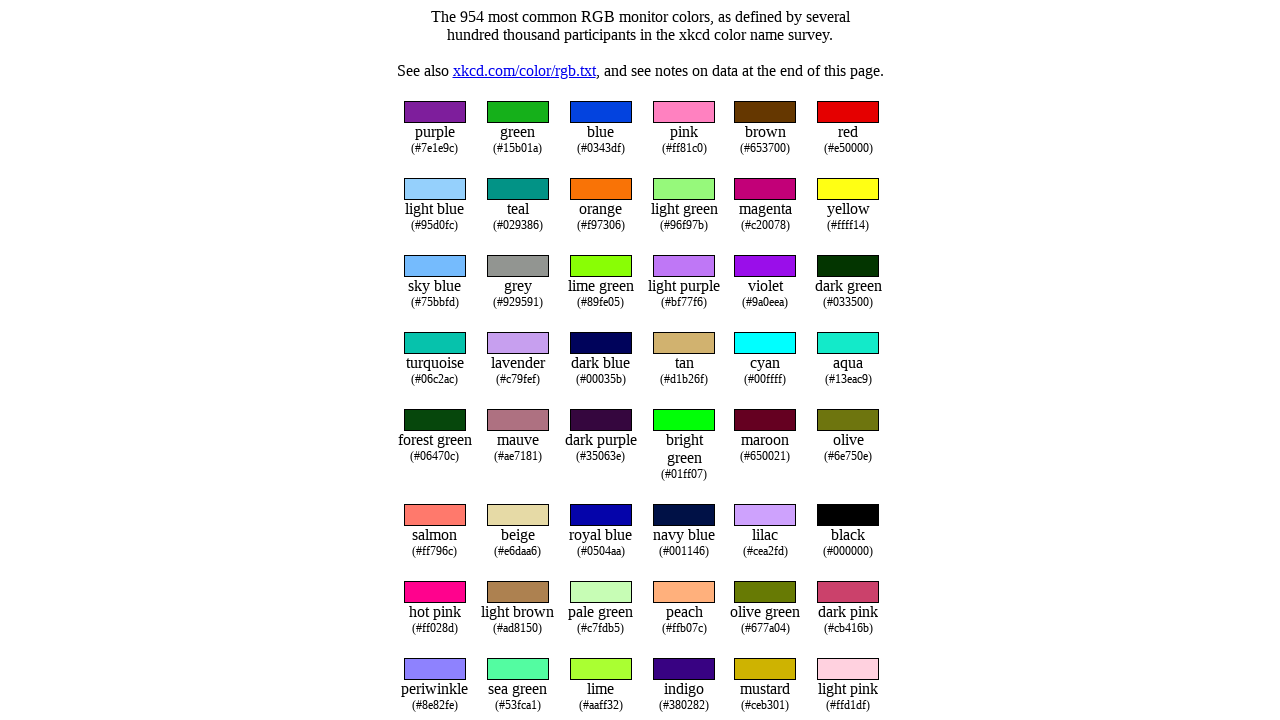

Verified 'mint' appears in row 14
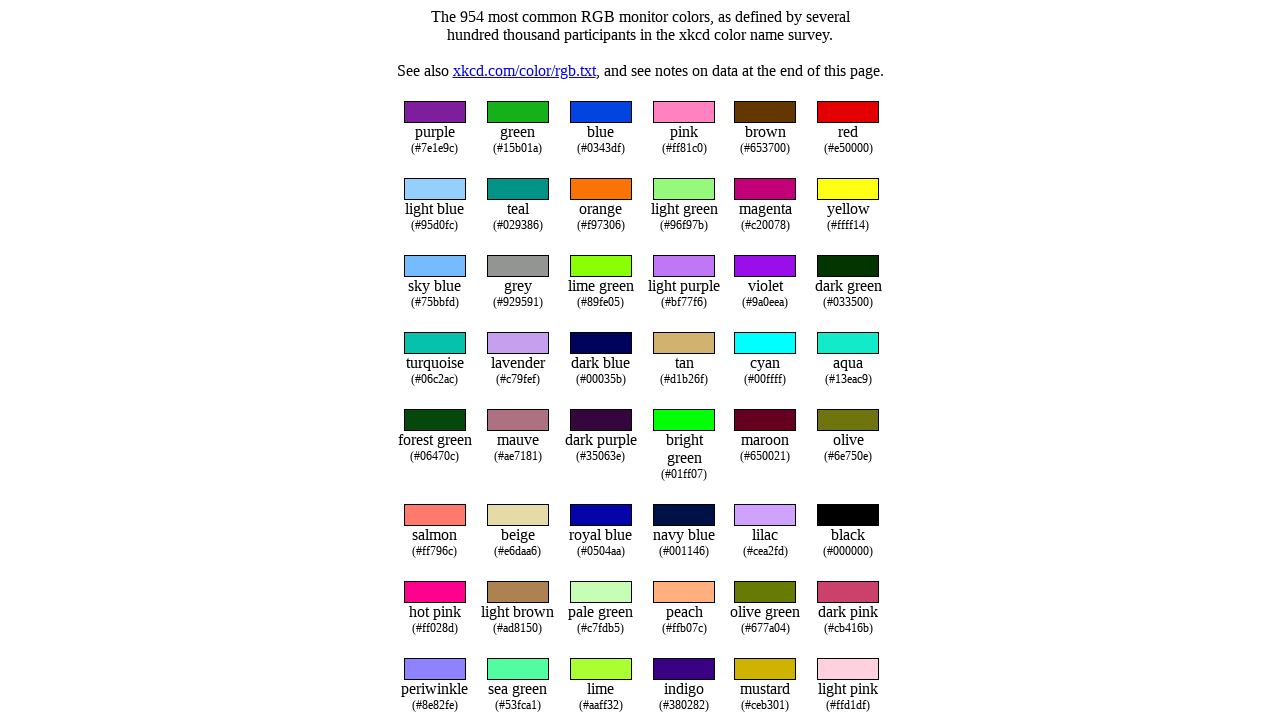

Verified 'jade' appears in row 36
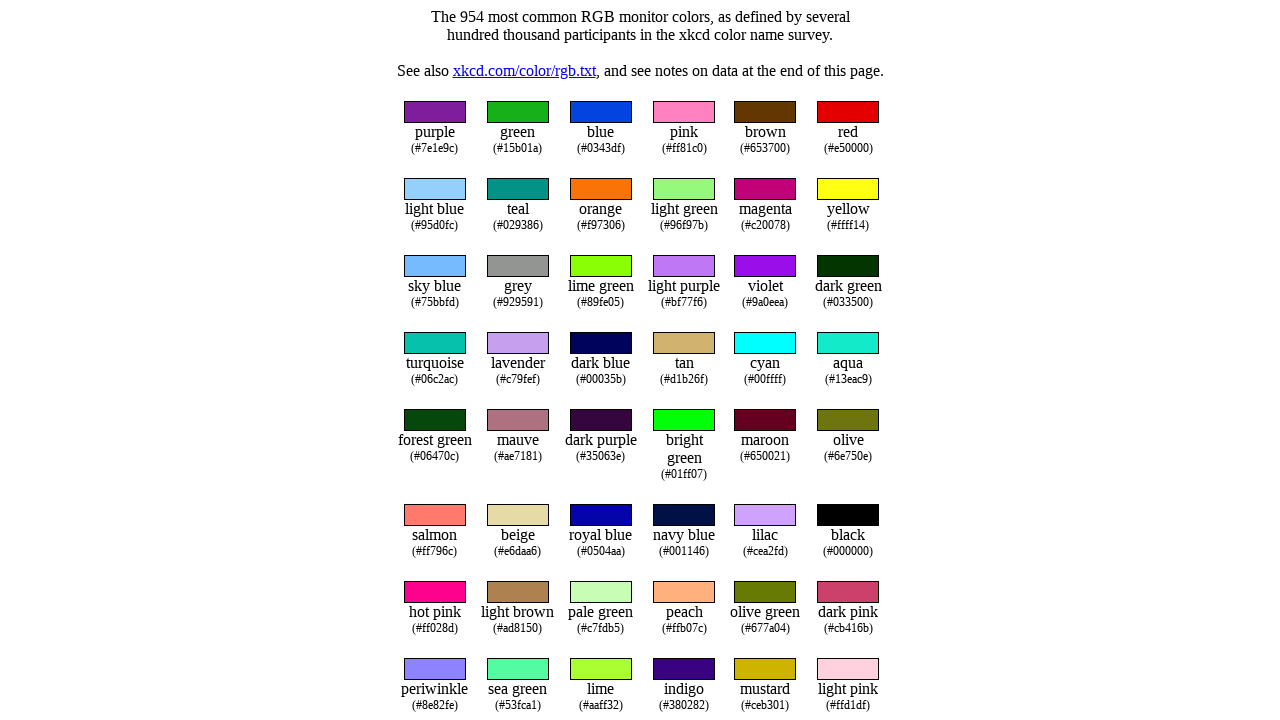

Retrieved all table rows to search for 'rust'
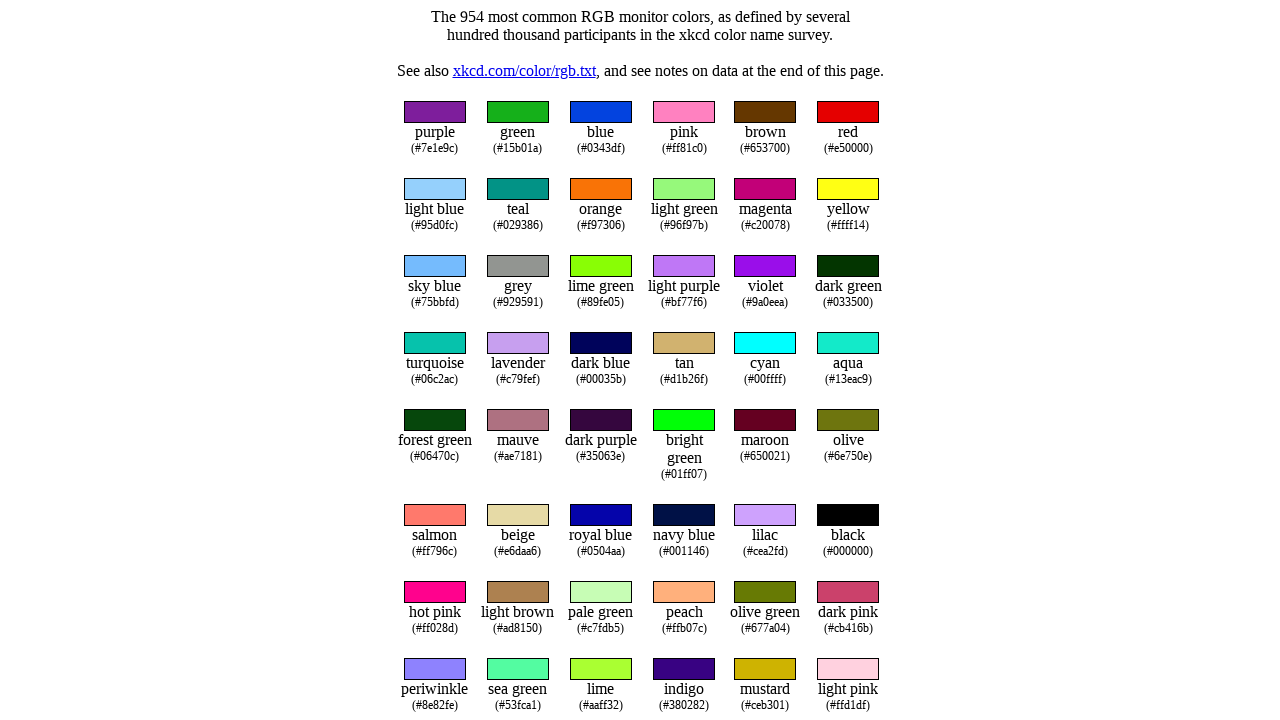

Found 'rust' in row 16 and scrolled into view
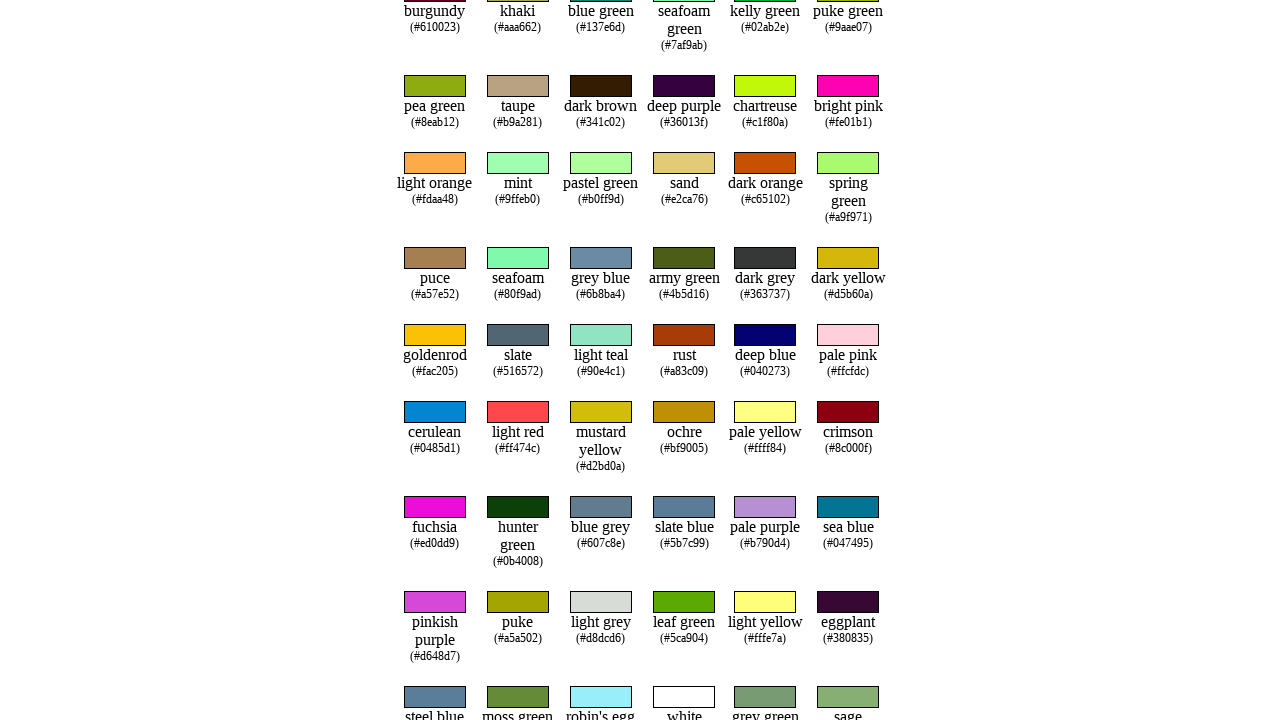

Retrieved all table rows to search for 'azure'
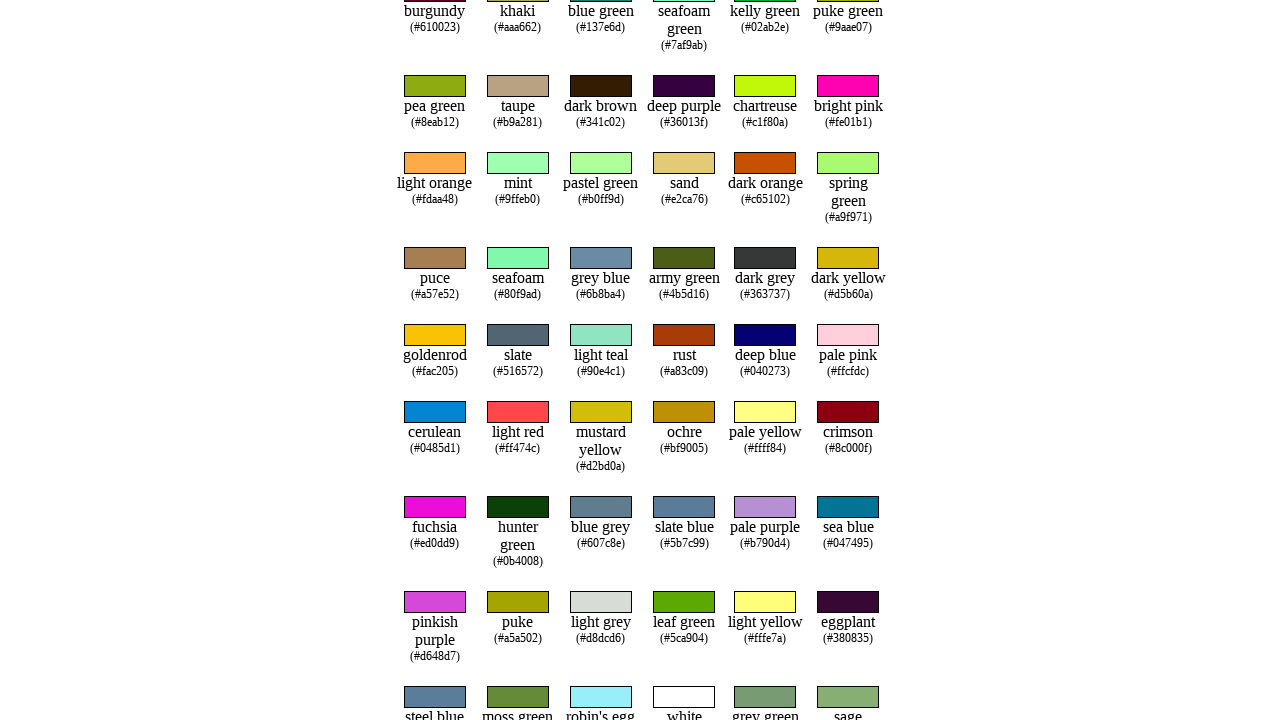

Found 'azure' in row 24 and scrolled into view
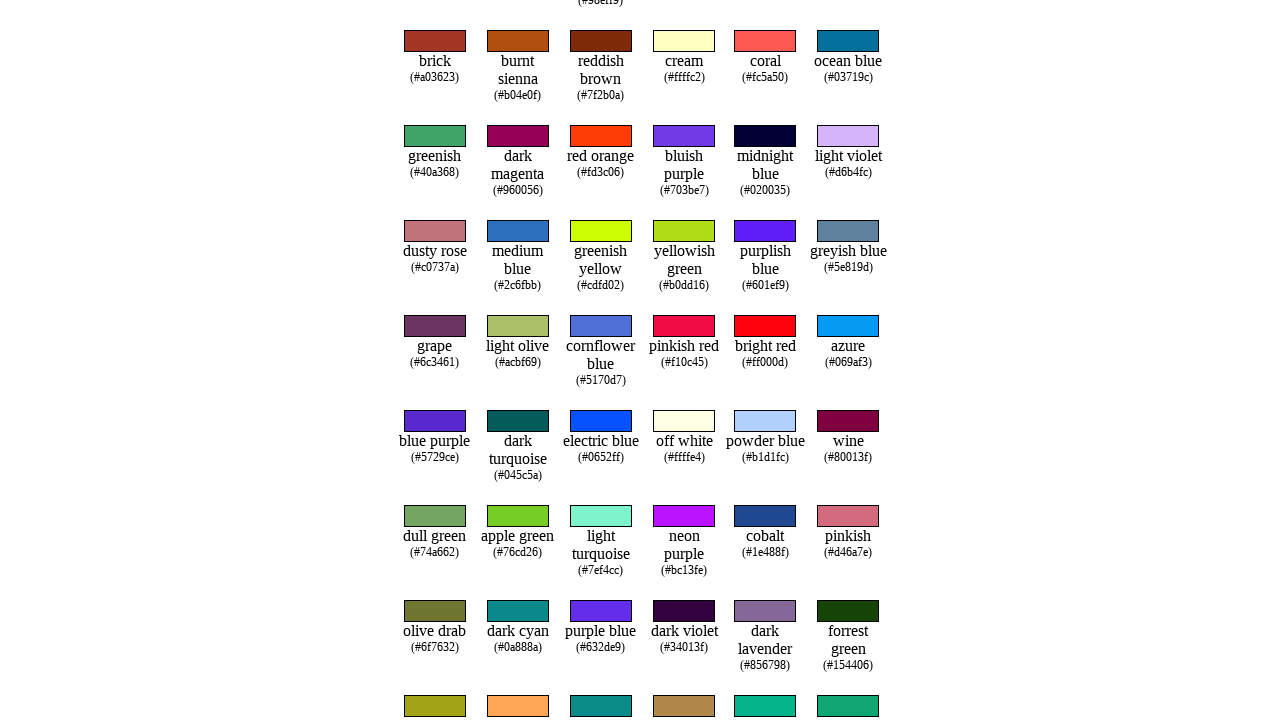

Retrieved all table rows to search for 'topaz'
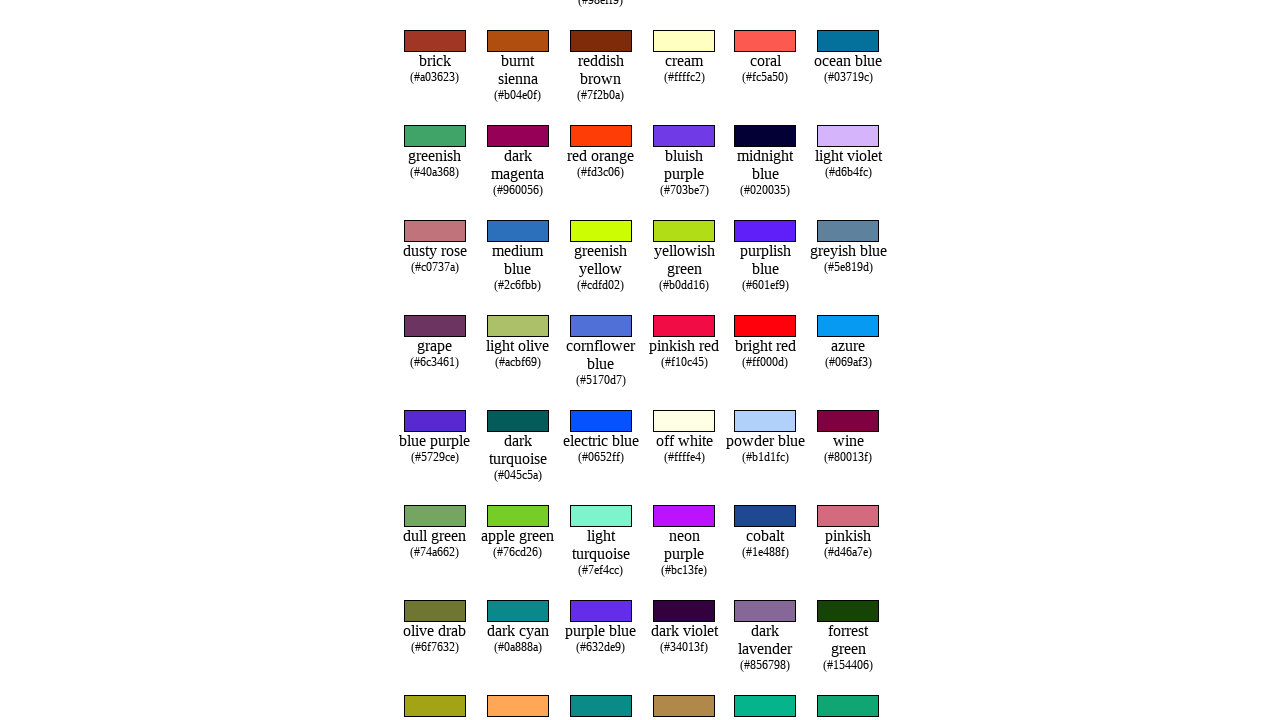

Found 'topaz' in row 138 and scrolled into view
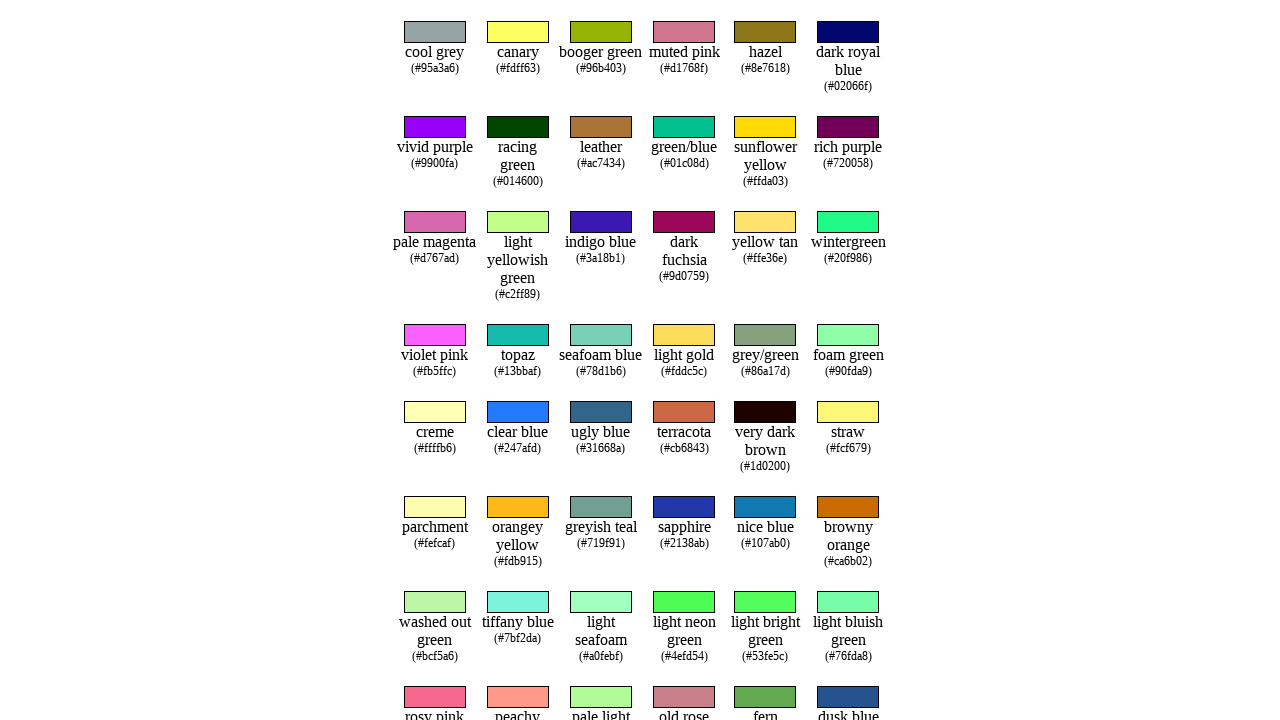

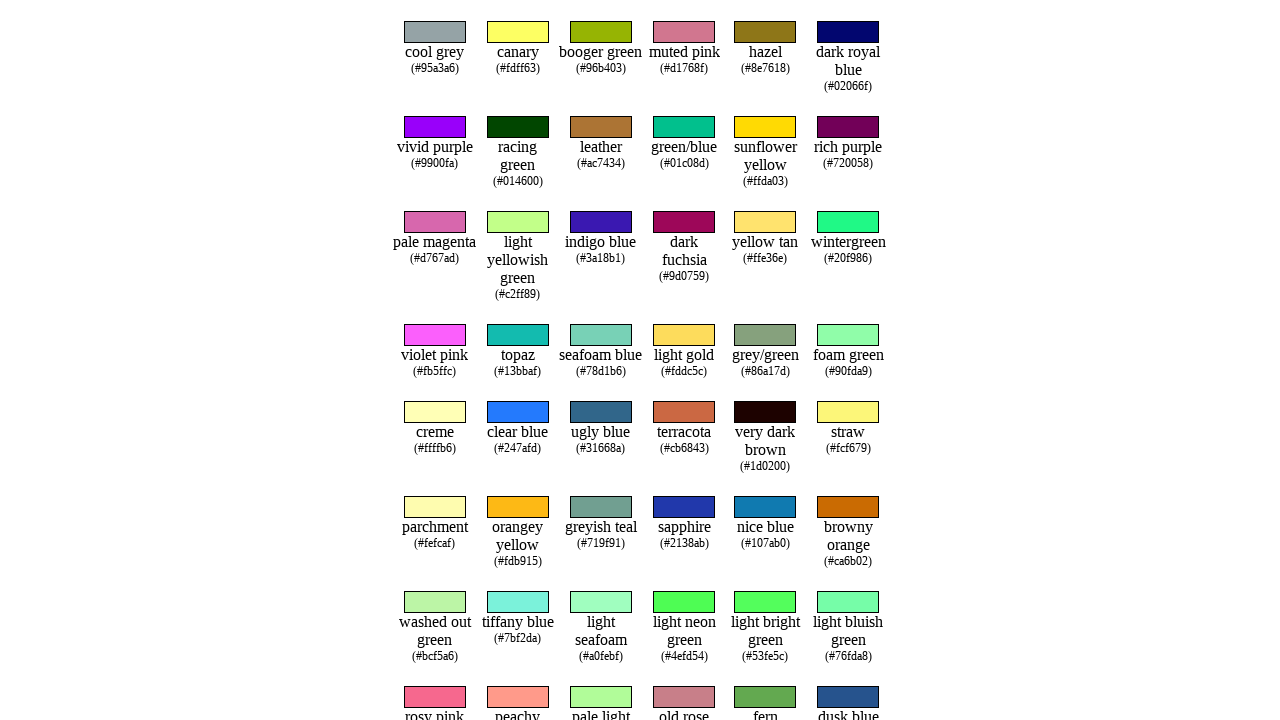